Tests safebooru image search functionality by entering tags in the search bar, clicking on a random image preview from results, and verifying the full image loads

Starting URL: https://safebooru.org/

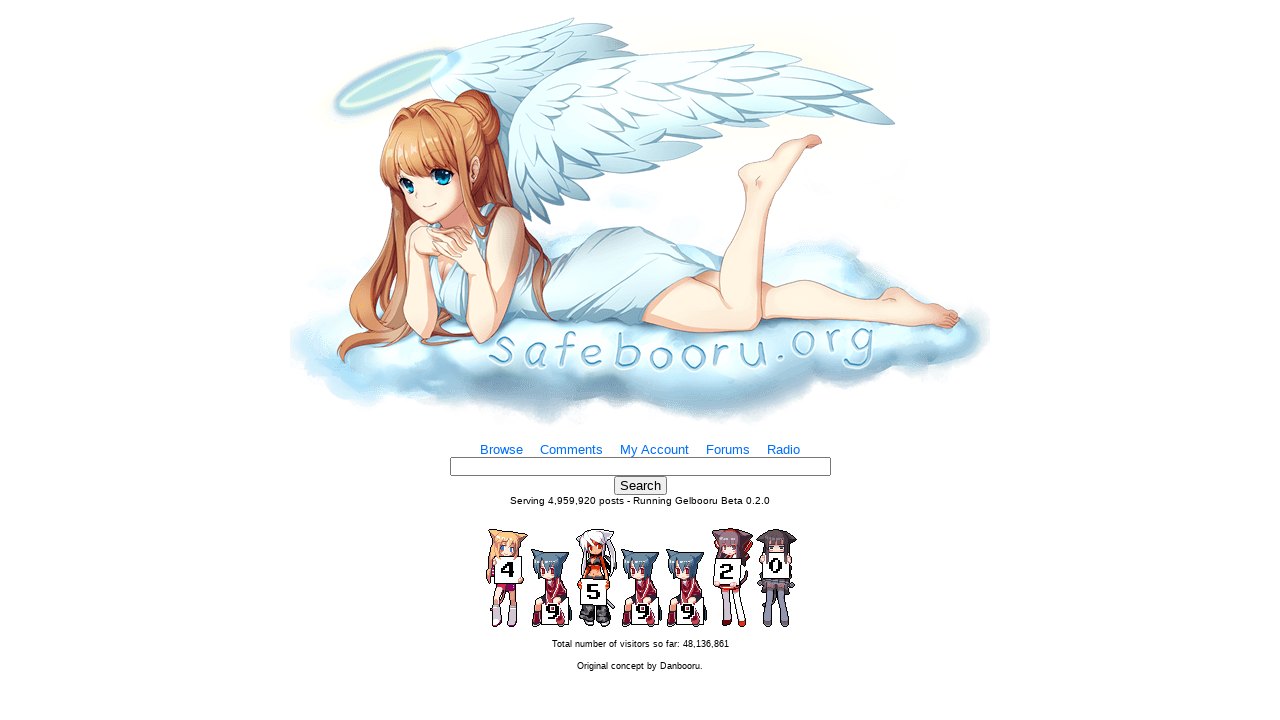

Filled search tags input with 'cat_ears blue_hair' on input[name='tags']
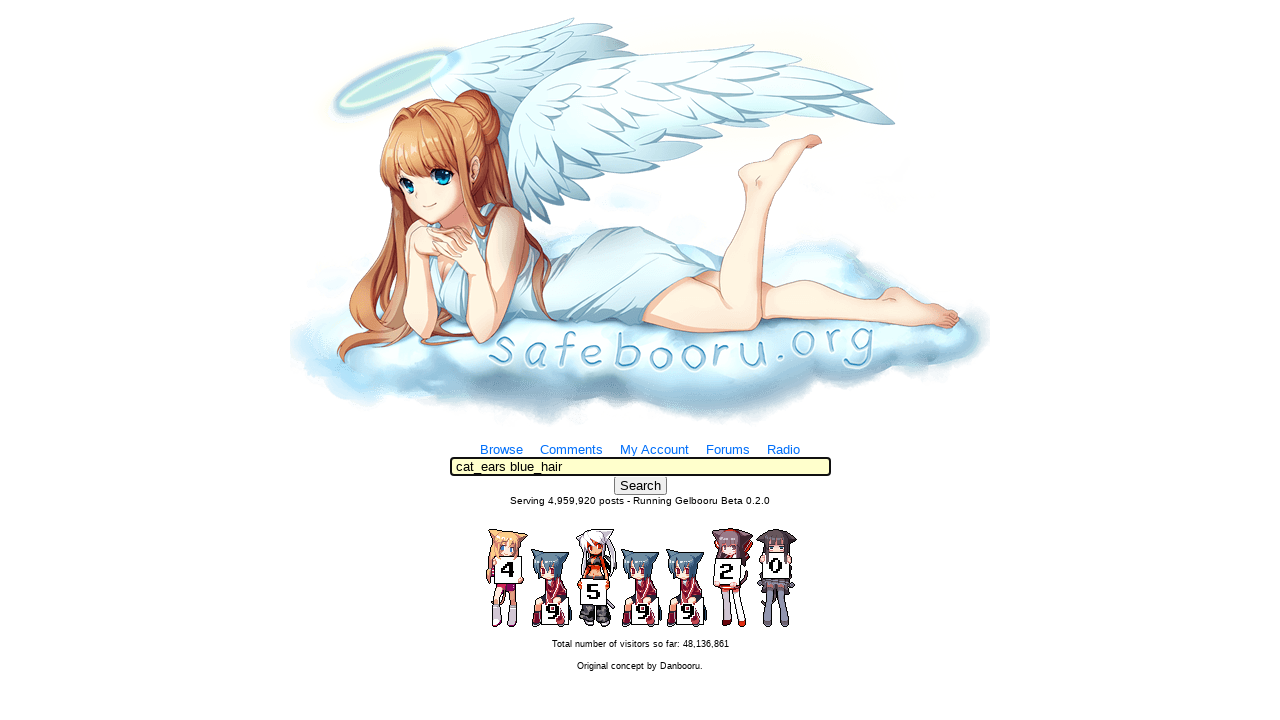

Pressed Enter to submit the search on input[name='tags']
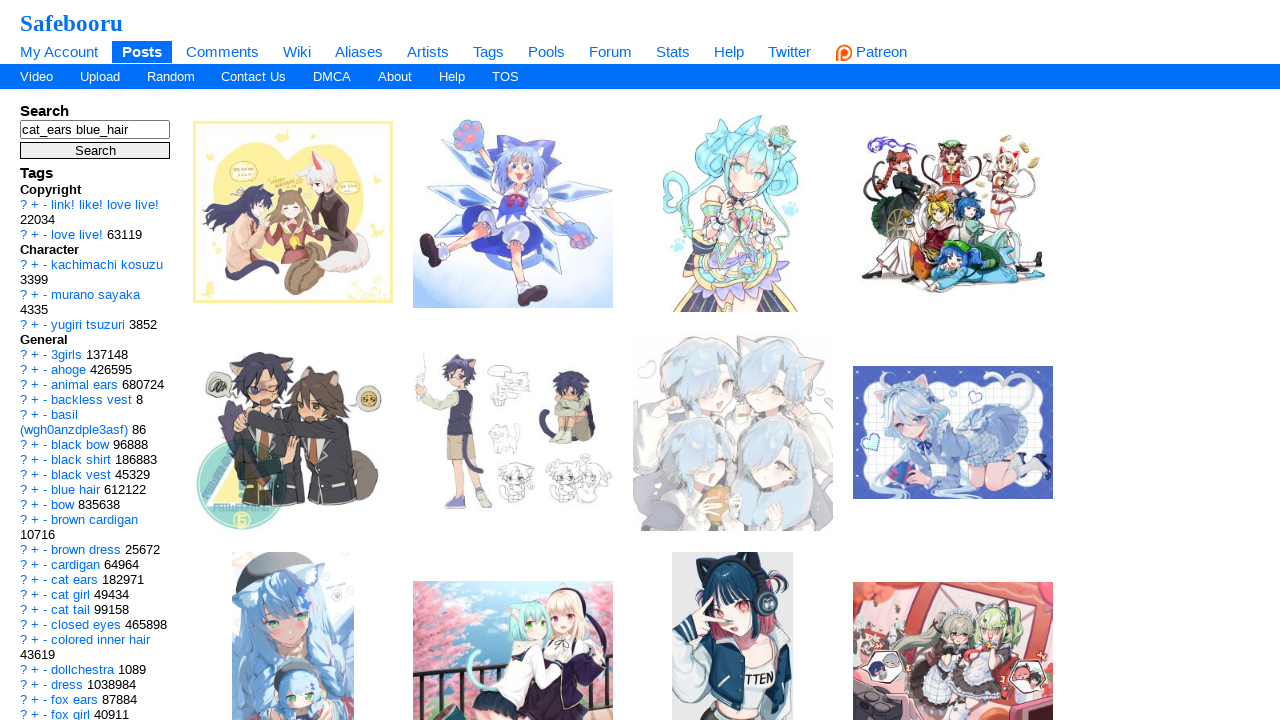

Image preview results loaded
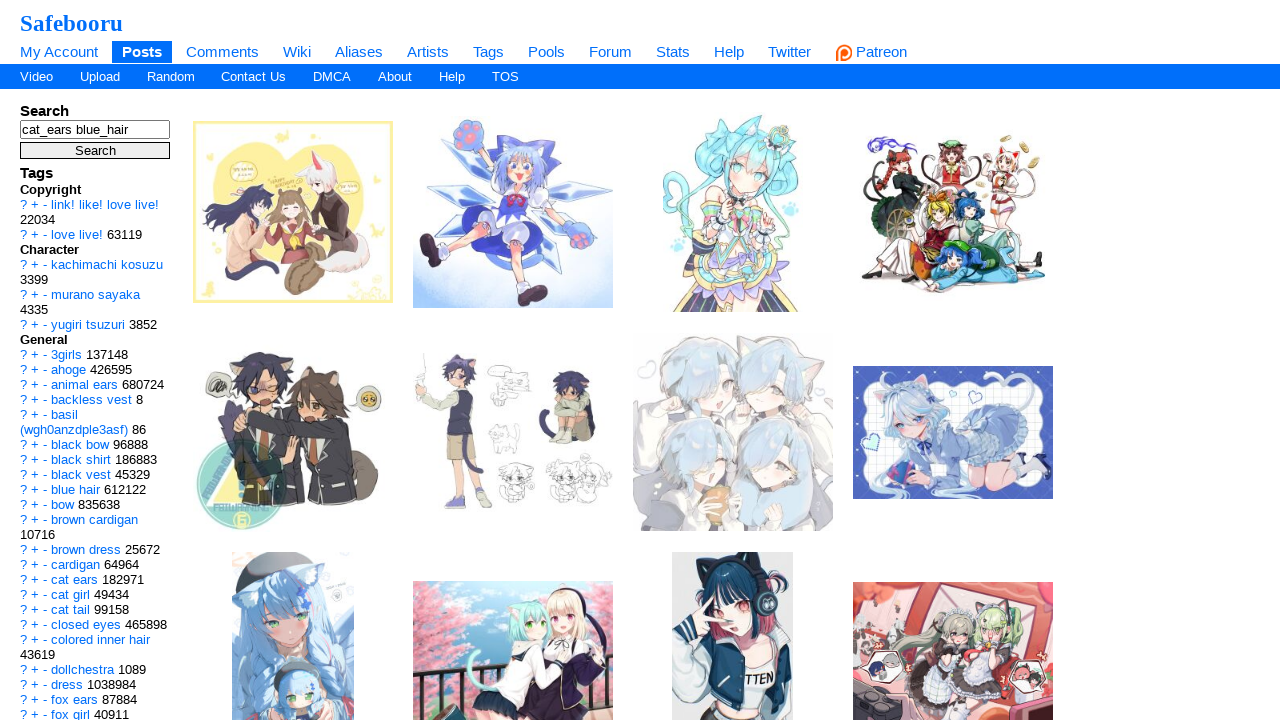

Clicked on first preview image to view full image at (293, 212) on .preview
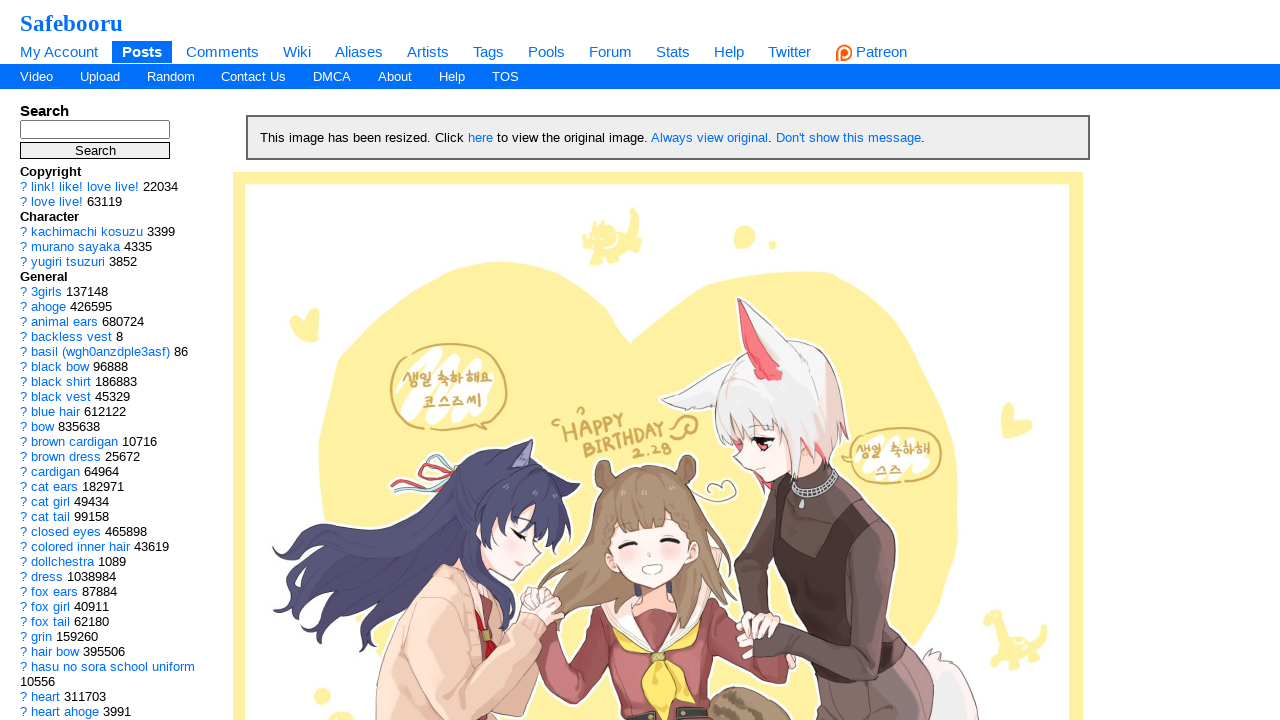

Full image loaded on post page
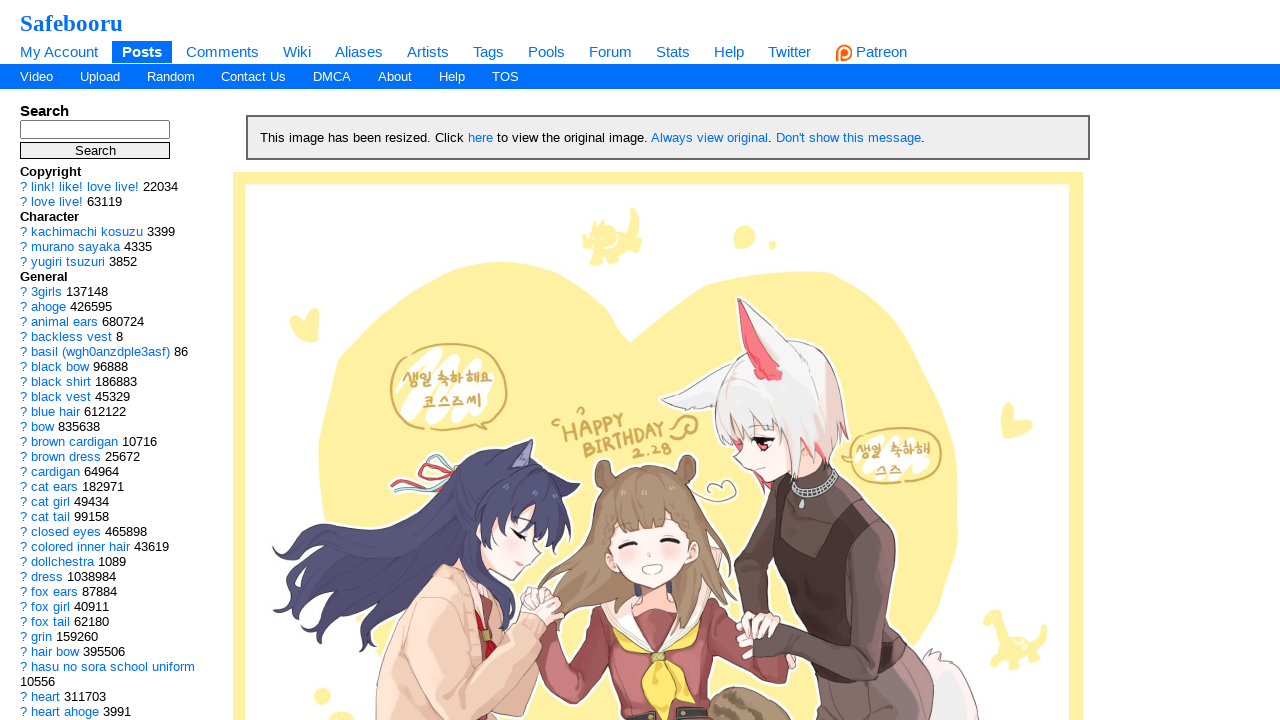

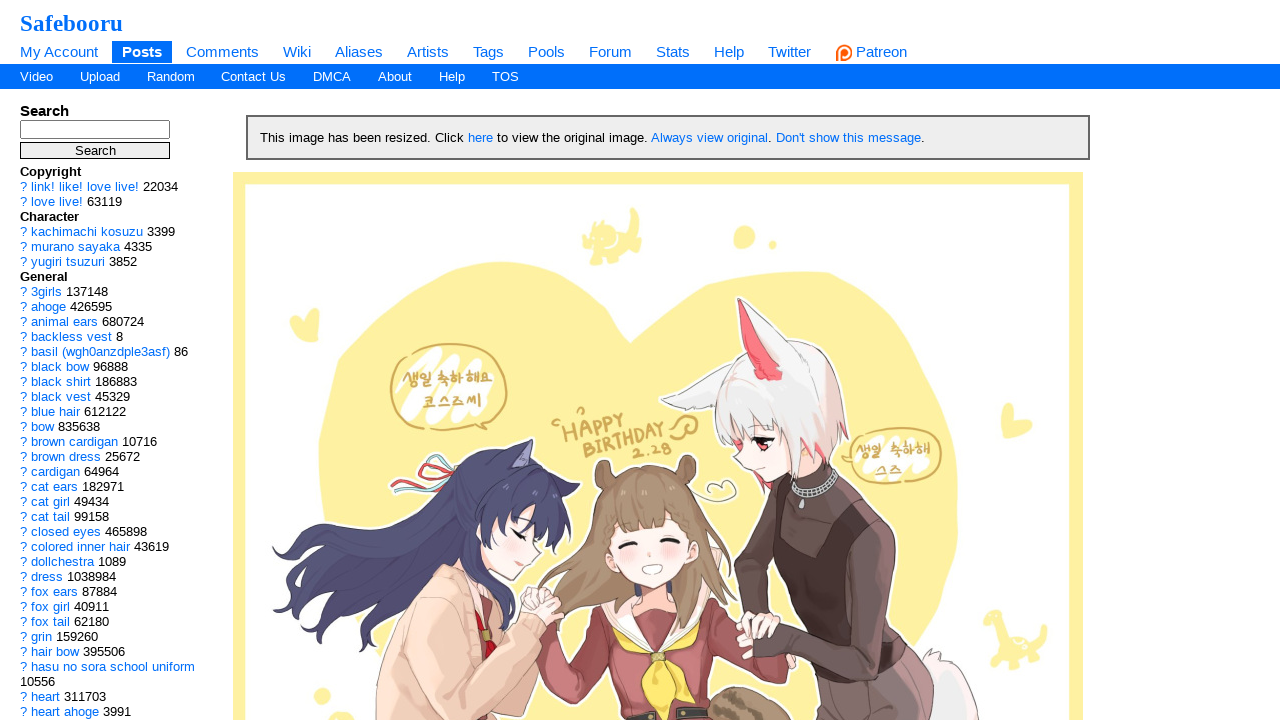